Tests form input functionality on LetCode's edit page by filling text fields, appending text, and clearing input fields

Starting URL: https://letcode.in/edit

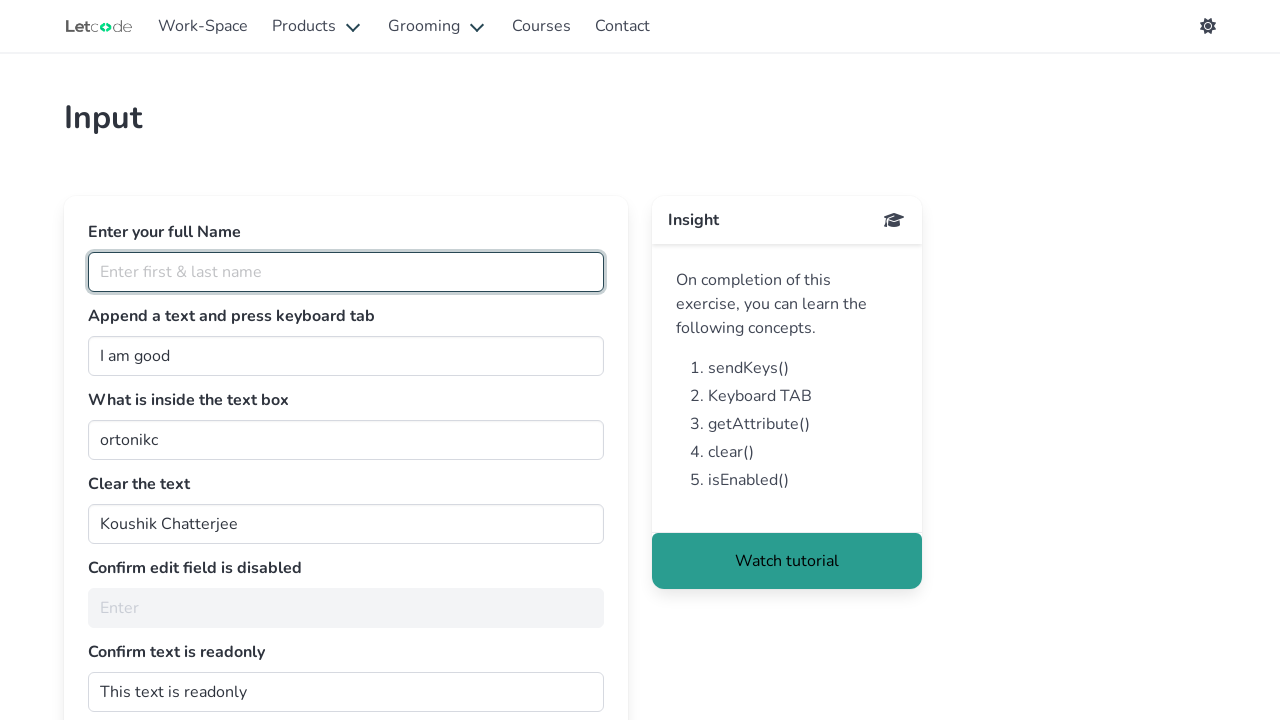

Clicked on name input field with placeholder 'Enter first & last name' at (346, 272) on internal:attr=[placeholder="Enter first & last name"i]
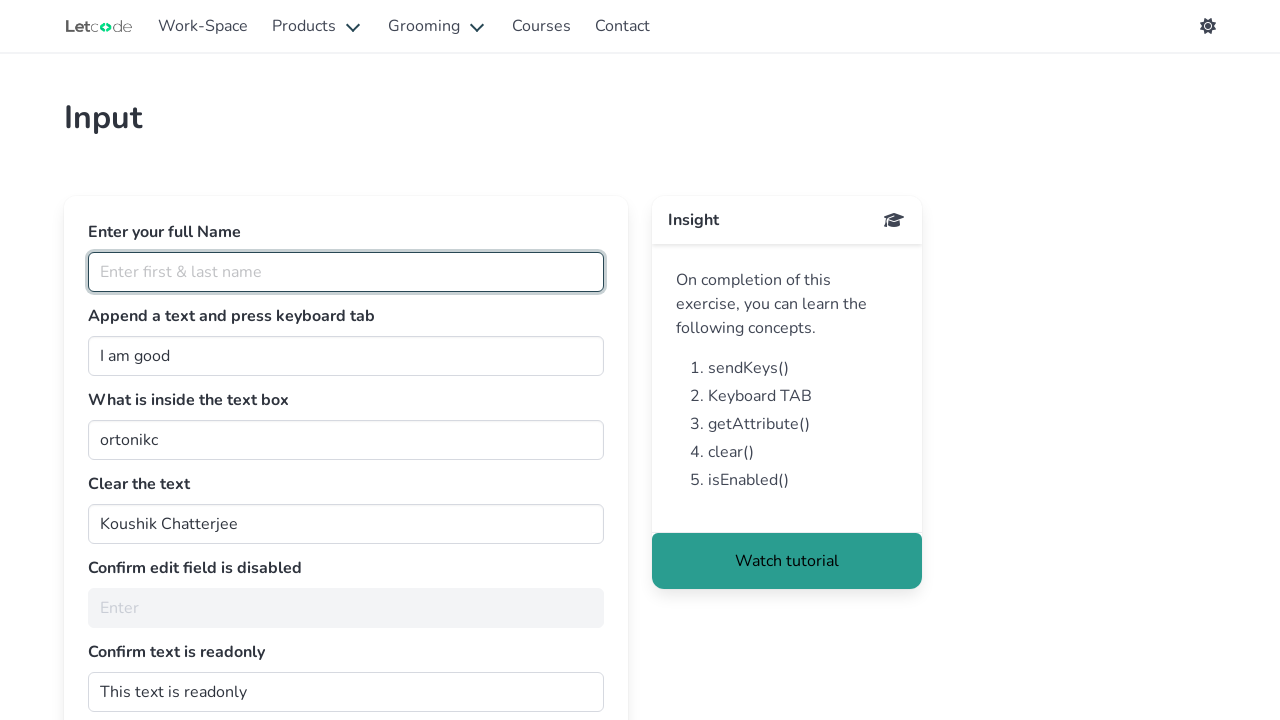

Filled name field with 'this is my name changed' on internal:attr=[placeholder="Enter first & last name"i]
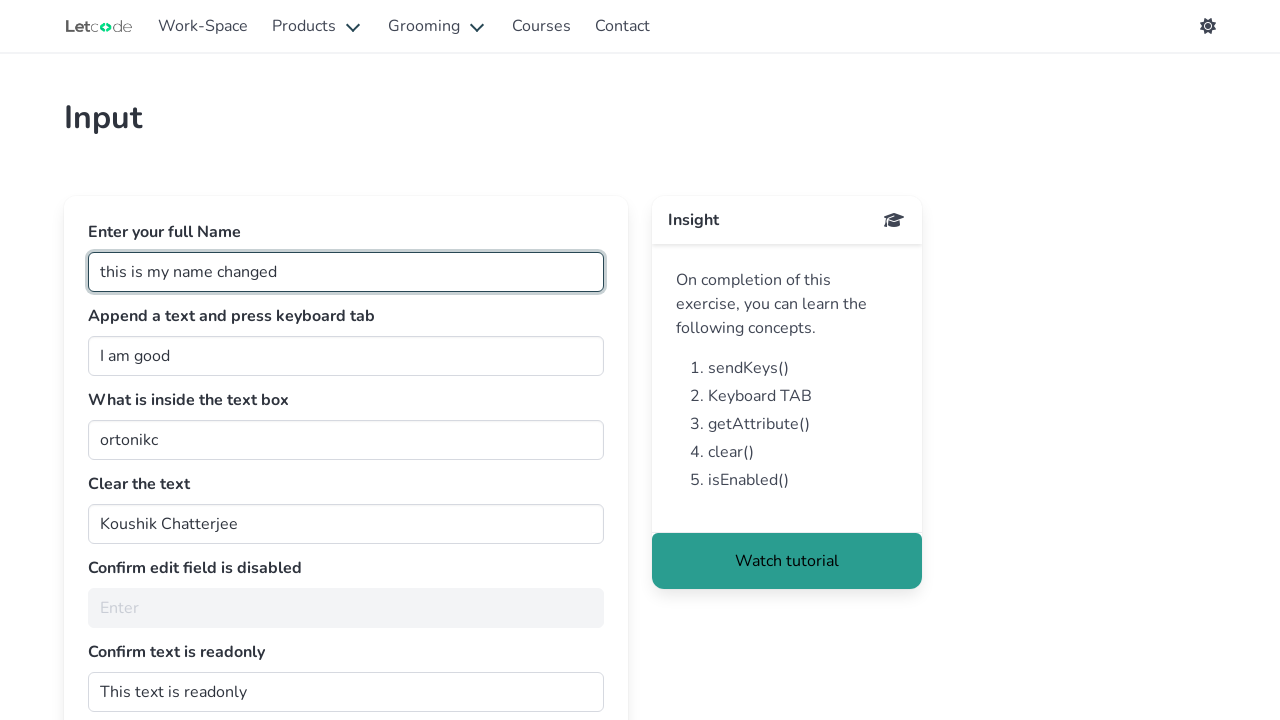

Clicked on join input field at (346, 356) on #join
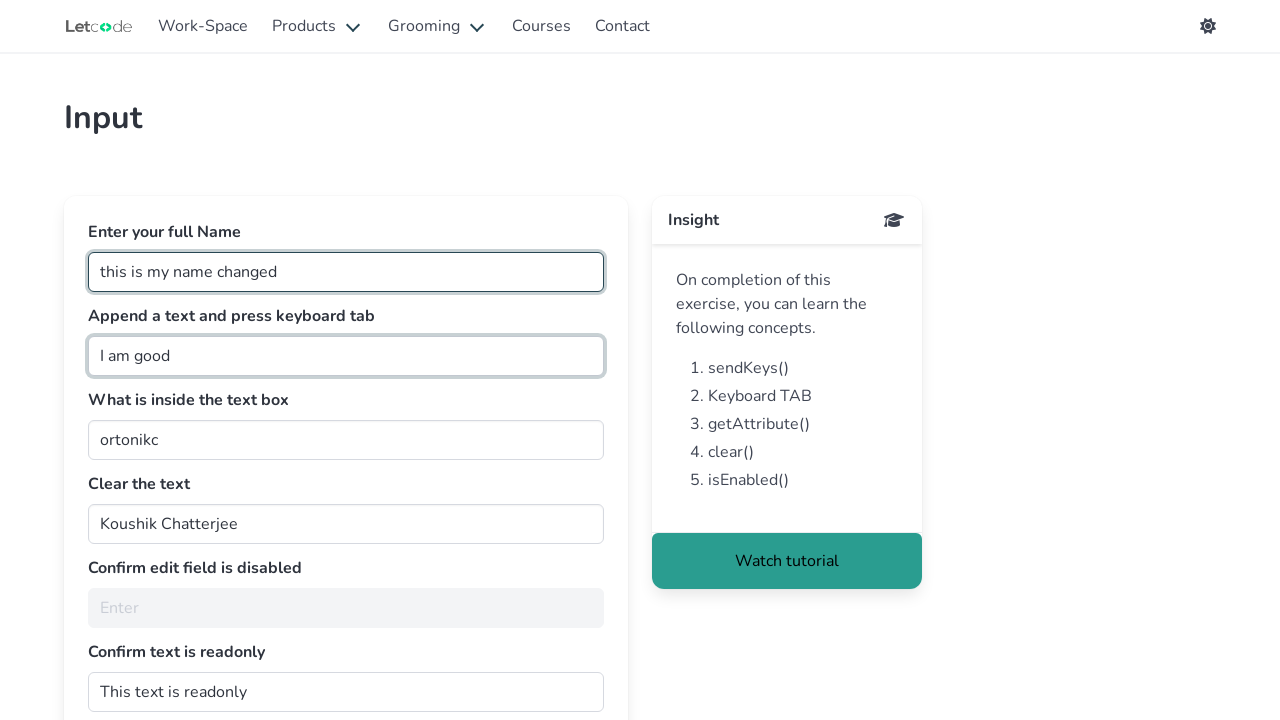

Filled join field with 'HI' on #join
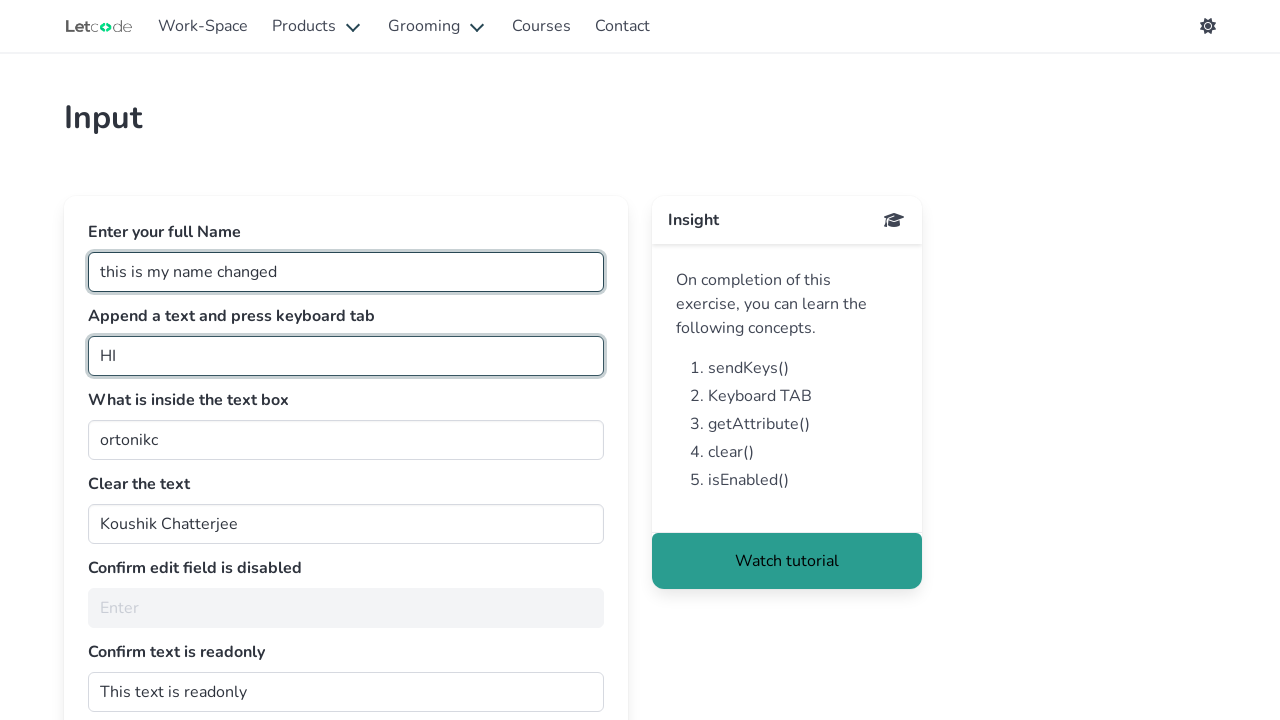

Pressed End key to move cursor to end of join field on #join
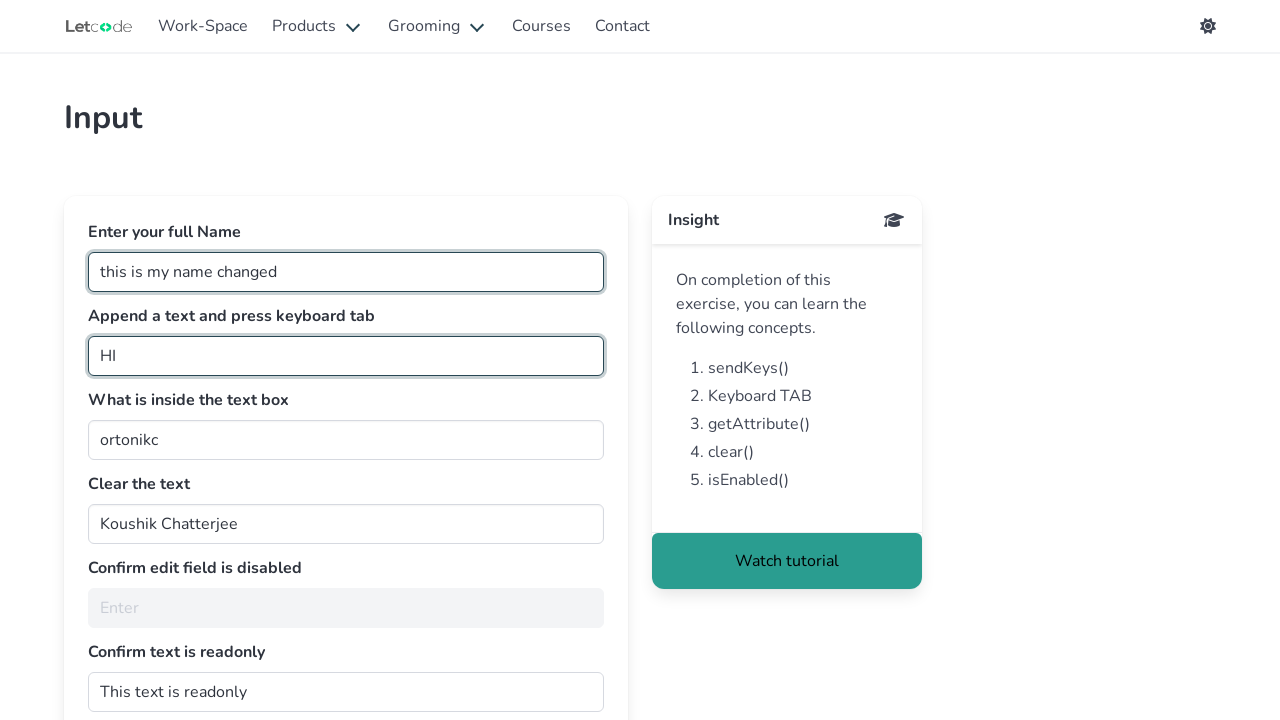

Appended ' man' to join field on #join
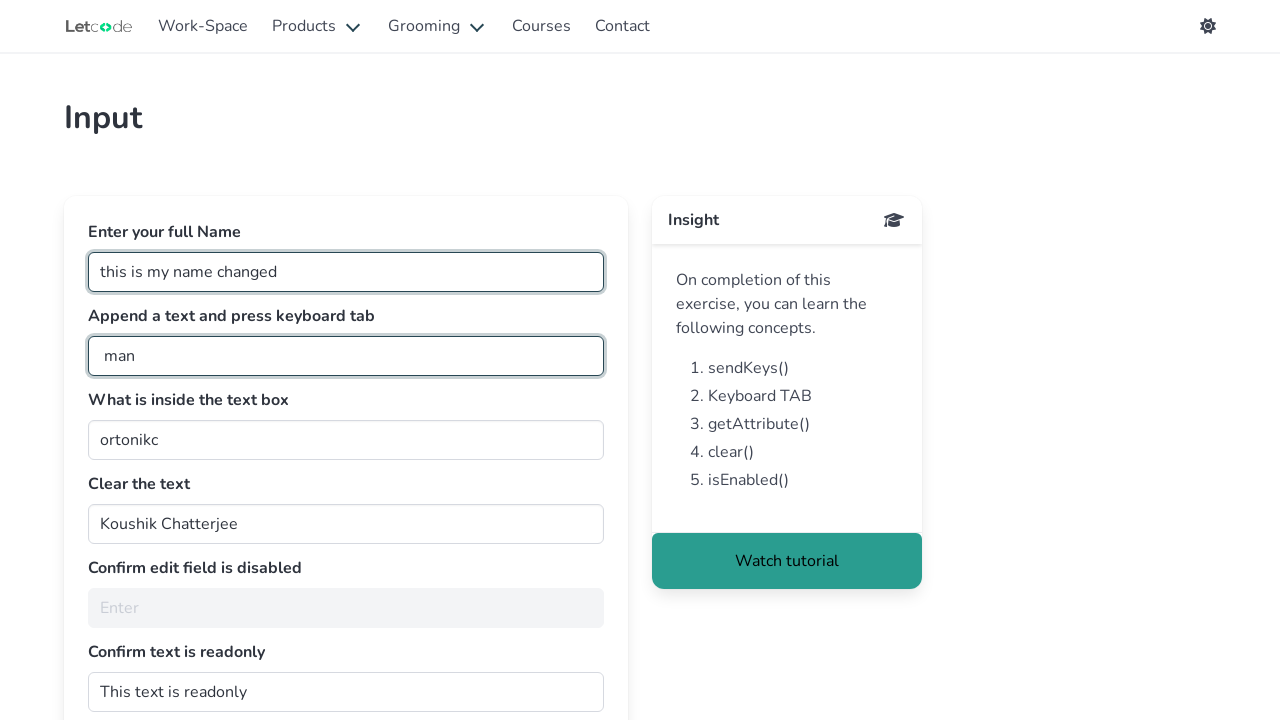

Pressed Tab key to move focus away from join field on #join
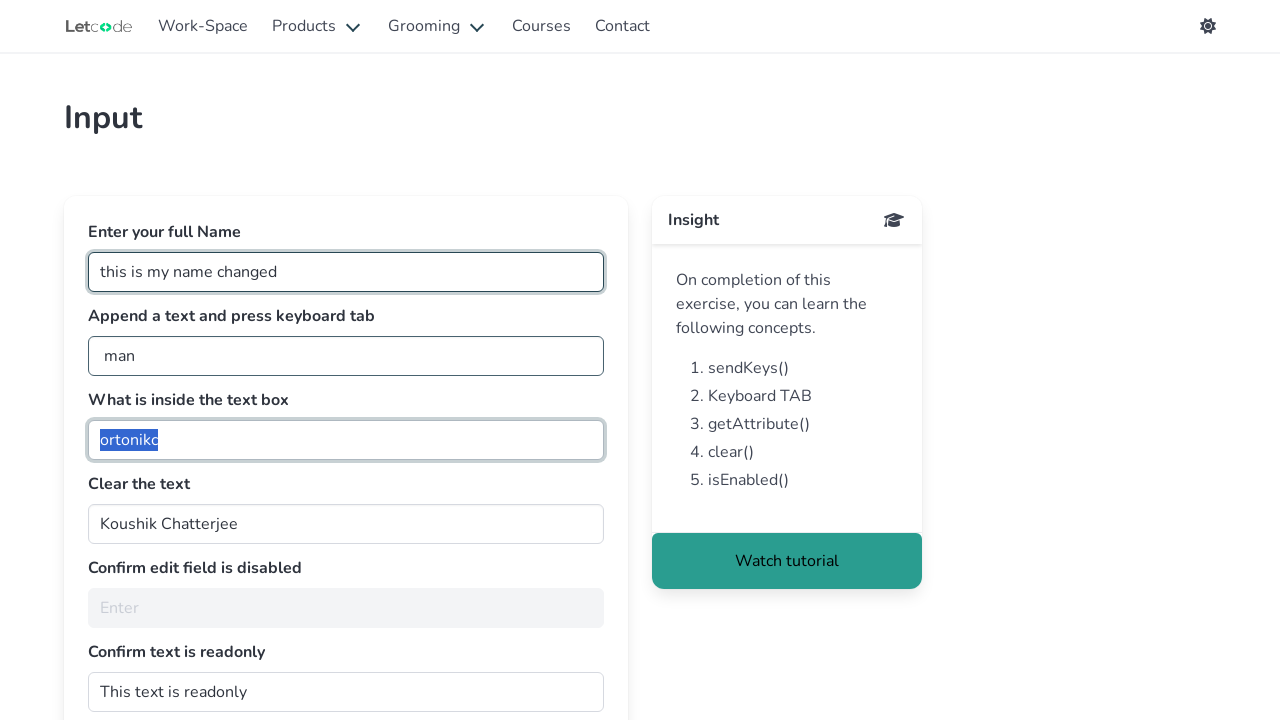

Retrieved 'value' attribute from getMe element: 'ortonikc'
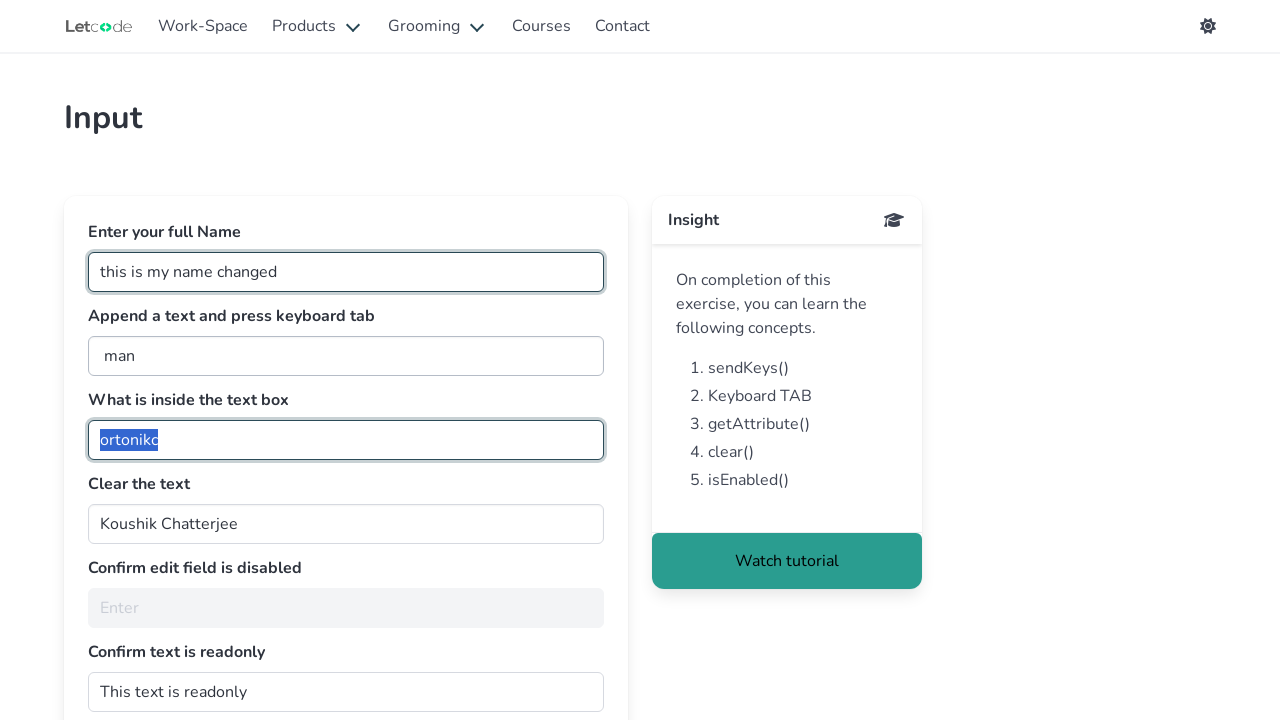

Cleared the text field following the 'Clear the text' label on (//label[normalize-space(text())='Clear the text']/following::input)[1]
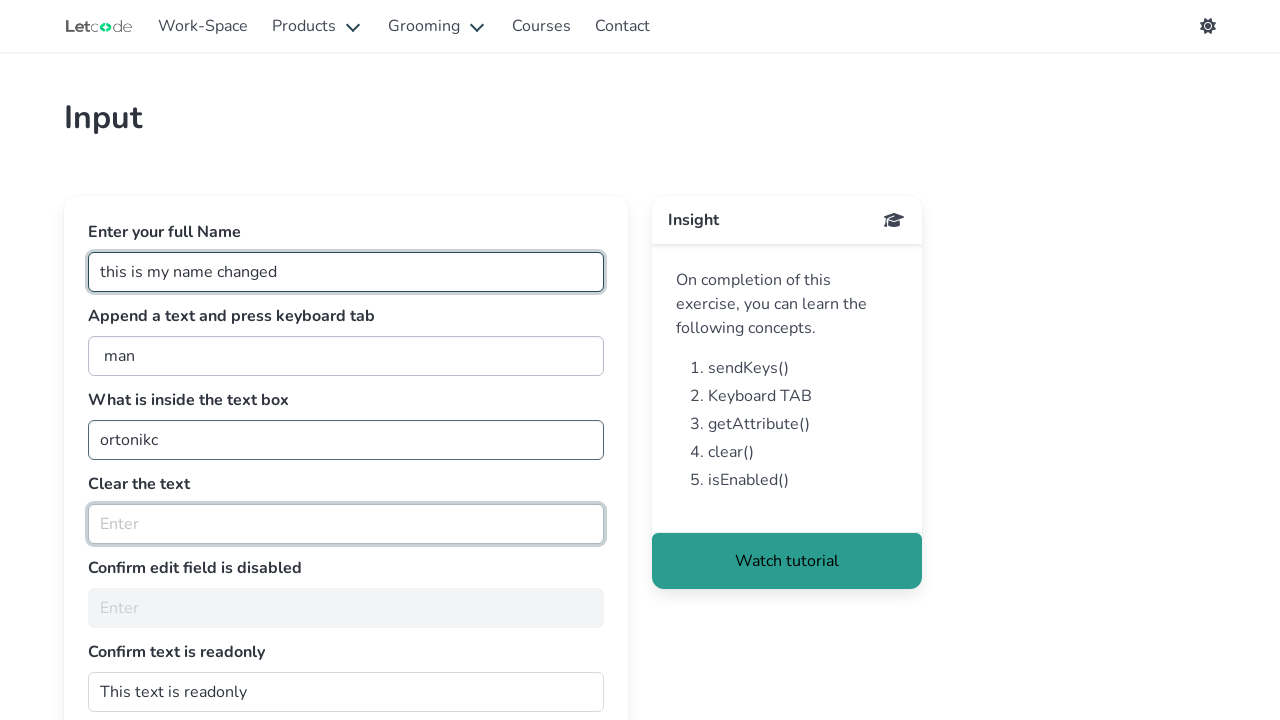

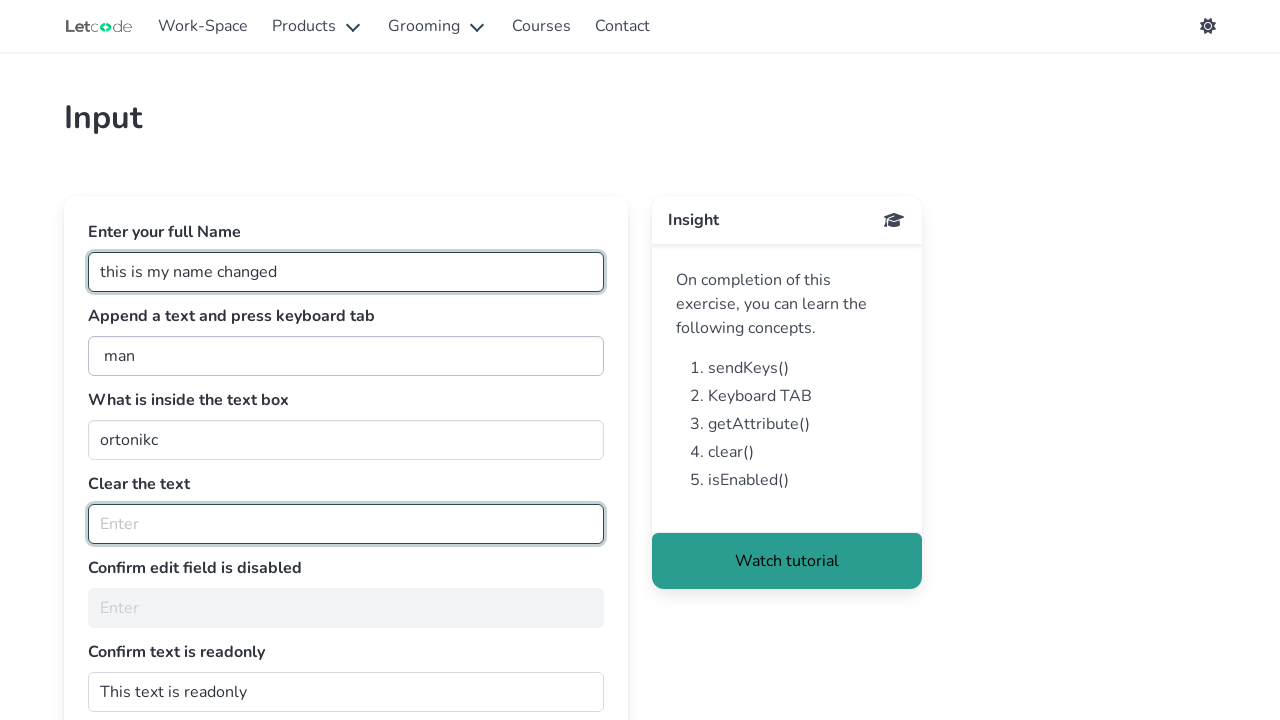